Tests e-commerce site by navigating to a product, adding it to cart, and handling the alert confirmation

Starting URL: https://demoblaze.com/

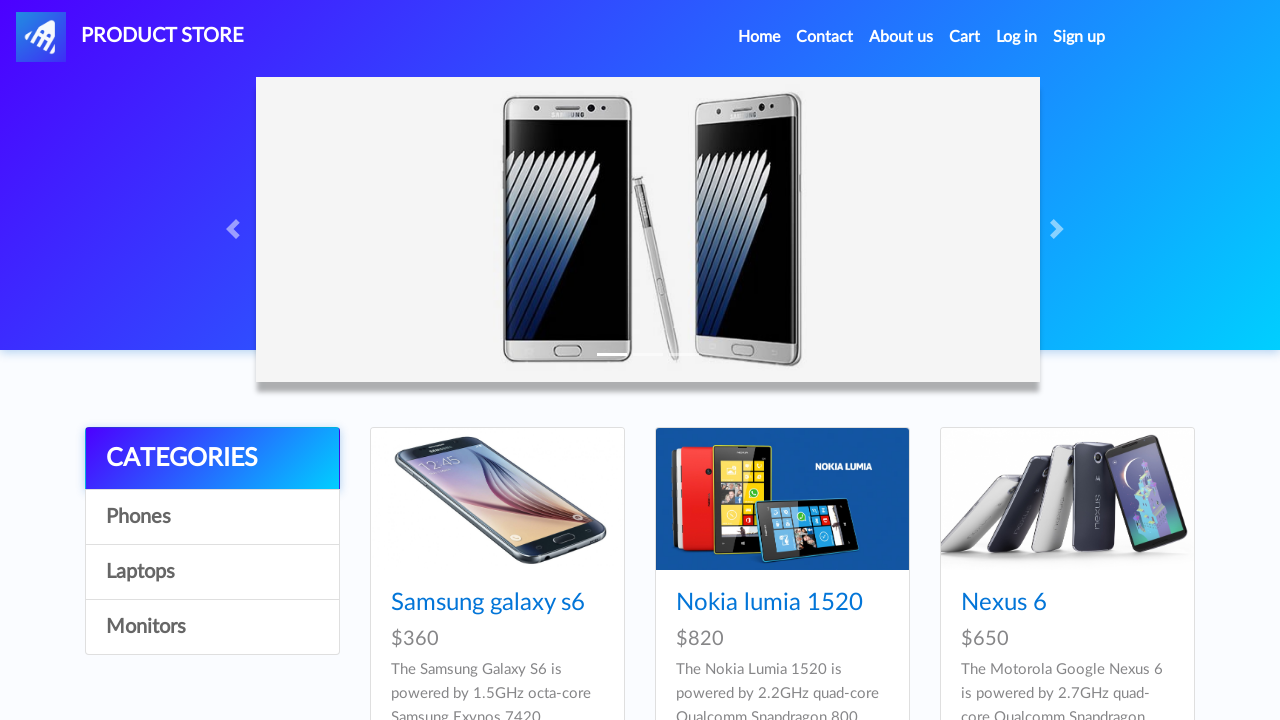

Clicked home navigation link at (759, 37) on .nav-link
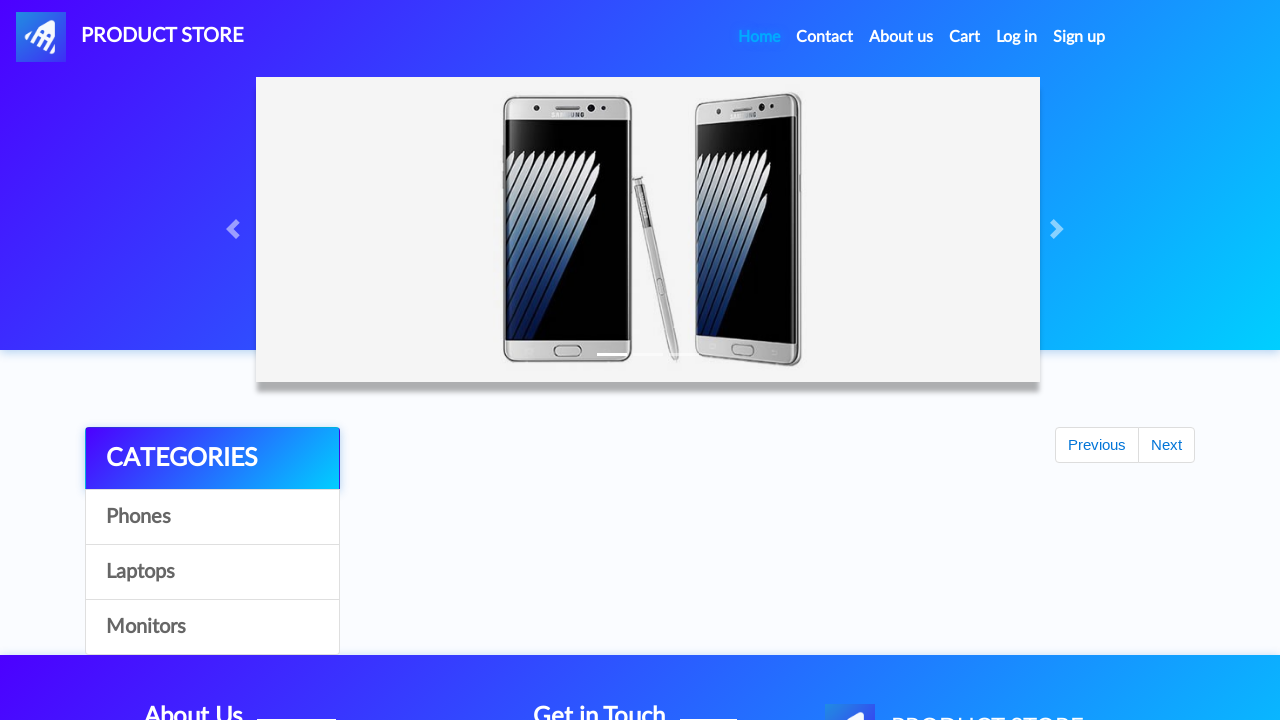

Scrolled down 1000 pixels to view products
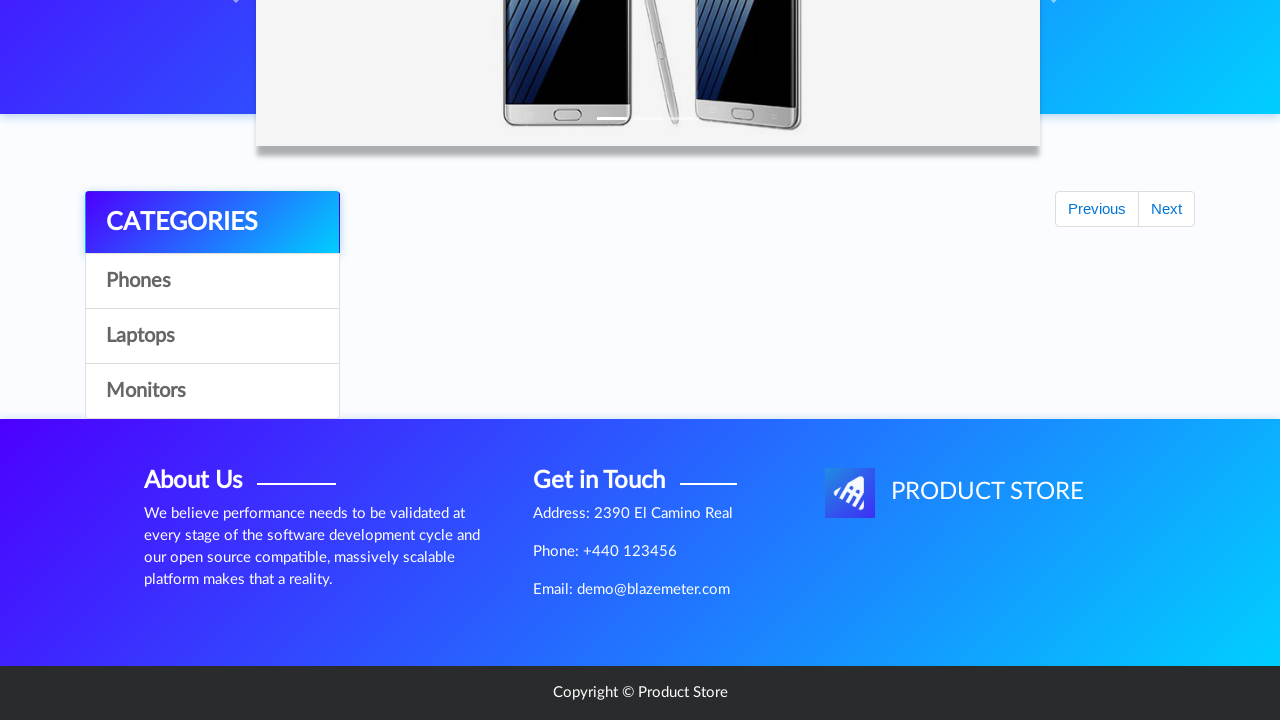

Clicked Samsung Galaxy S6 product link at (488, 367) on .hrefch
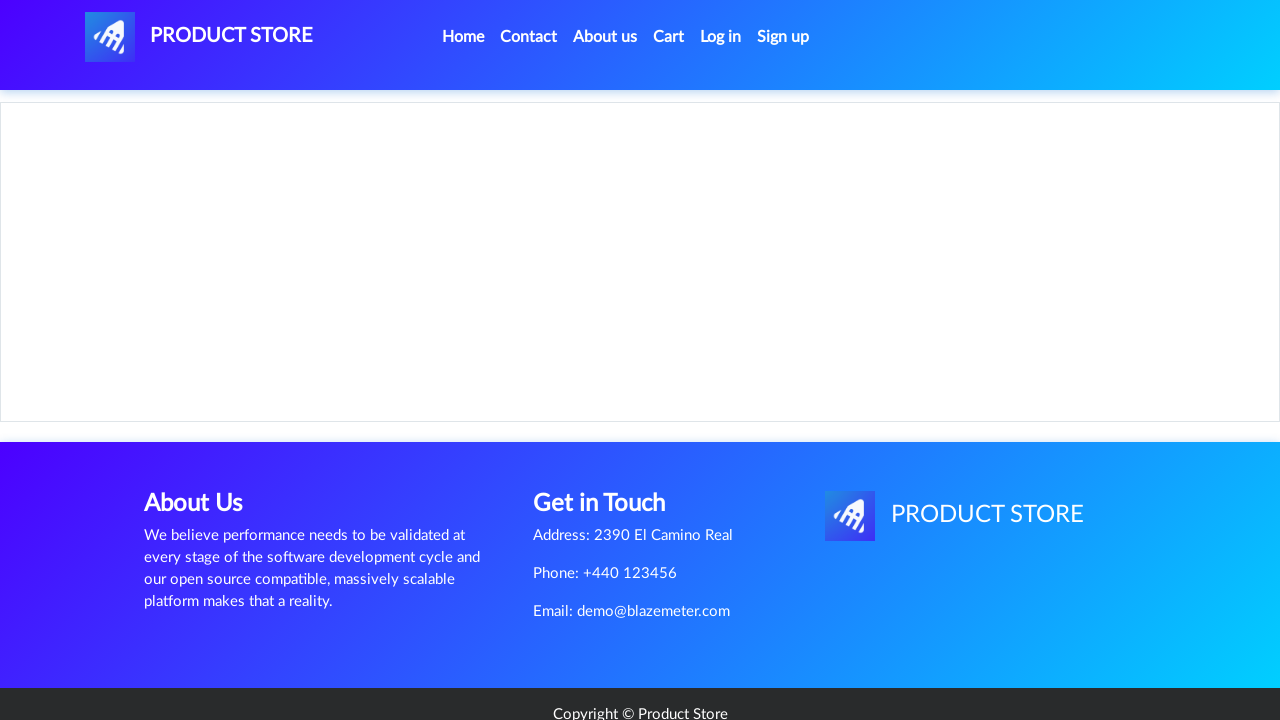

Clicked Add to Cart button at (610, 440) on xpath=//*[@id='tbodyid']/div[2]/div/a
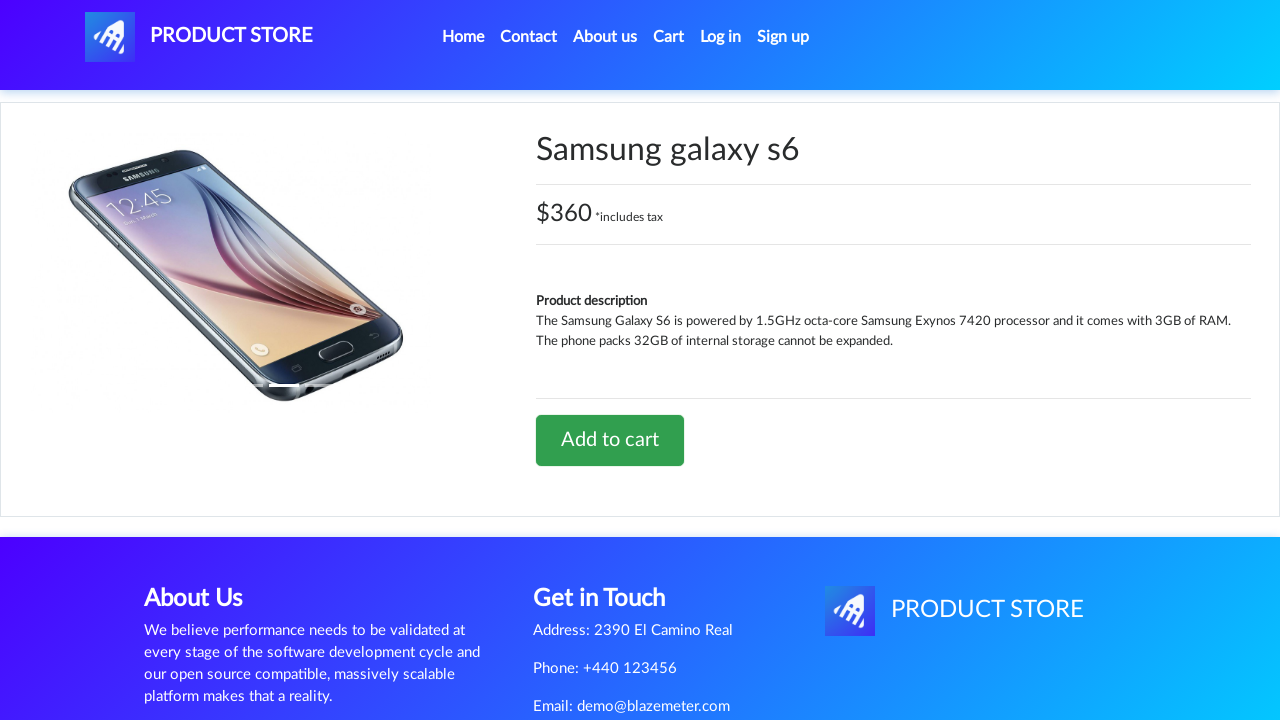

Set up alert dialog handler to accept confirmation
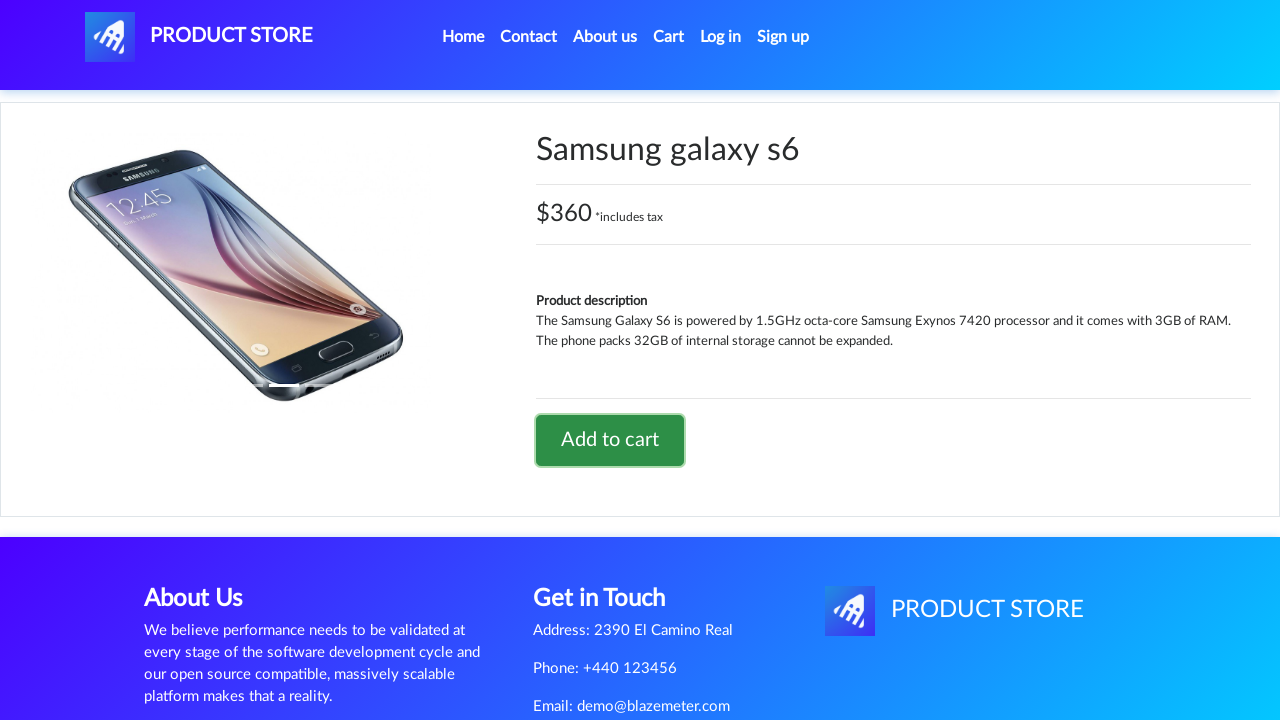

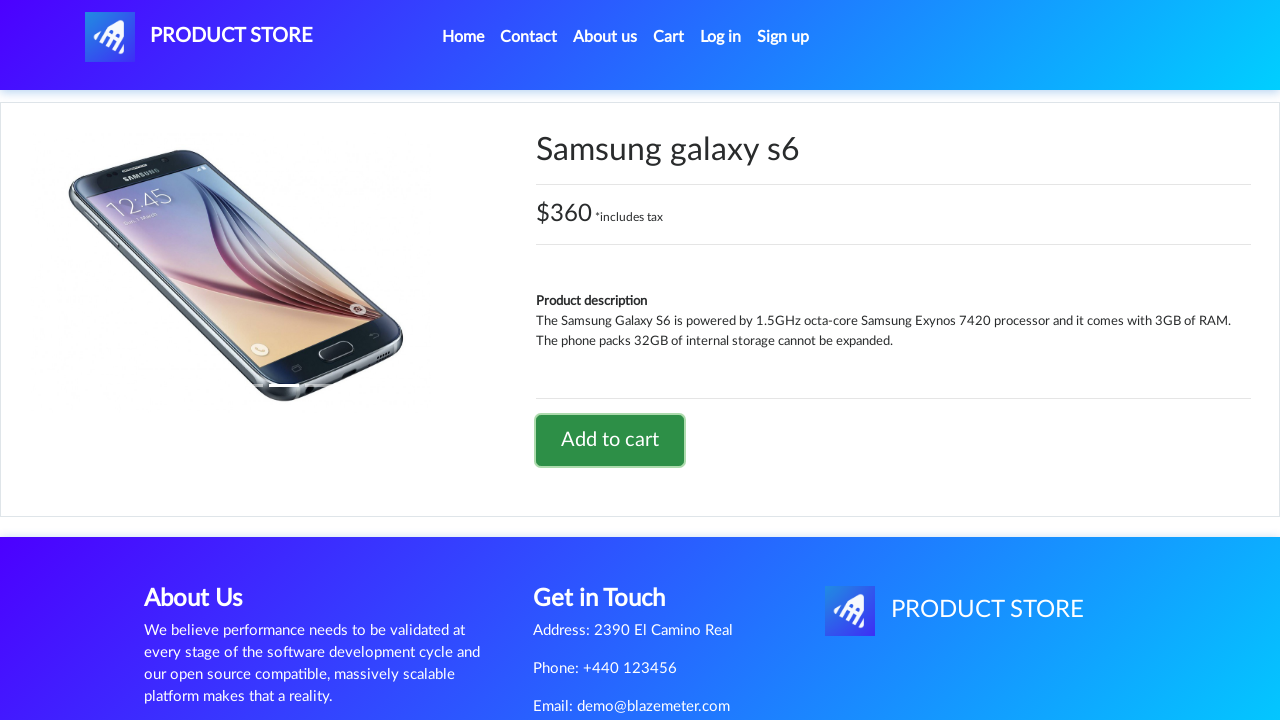